Validates that the first 100 articles on Hacker News "newest" page are displayed in chronological descending order by navigating through multiple pages and checking article timestamps.

Starting URL: https://news.ycombinator.com/newest

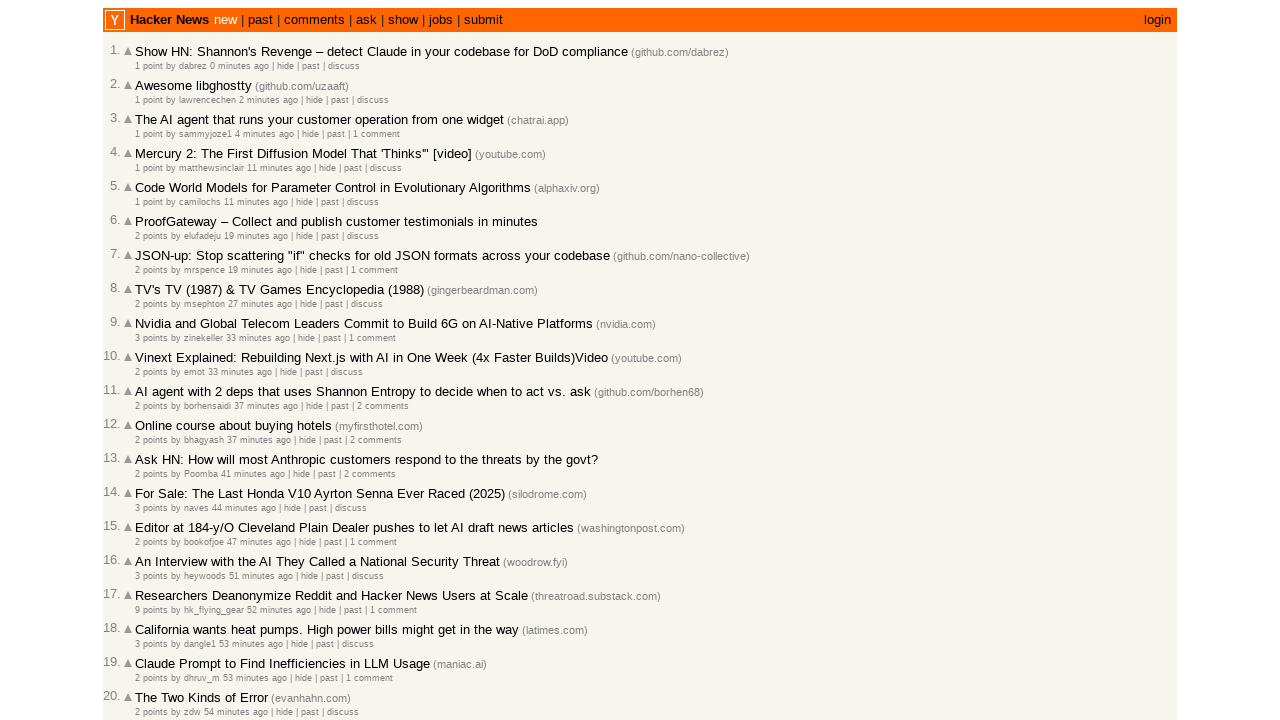

Waited for article date elements to load on Hacker News newest page
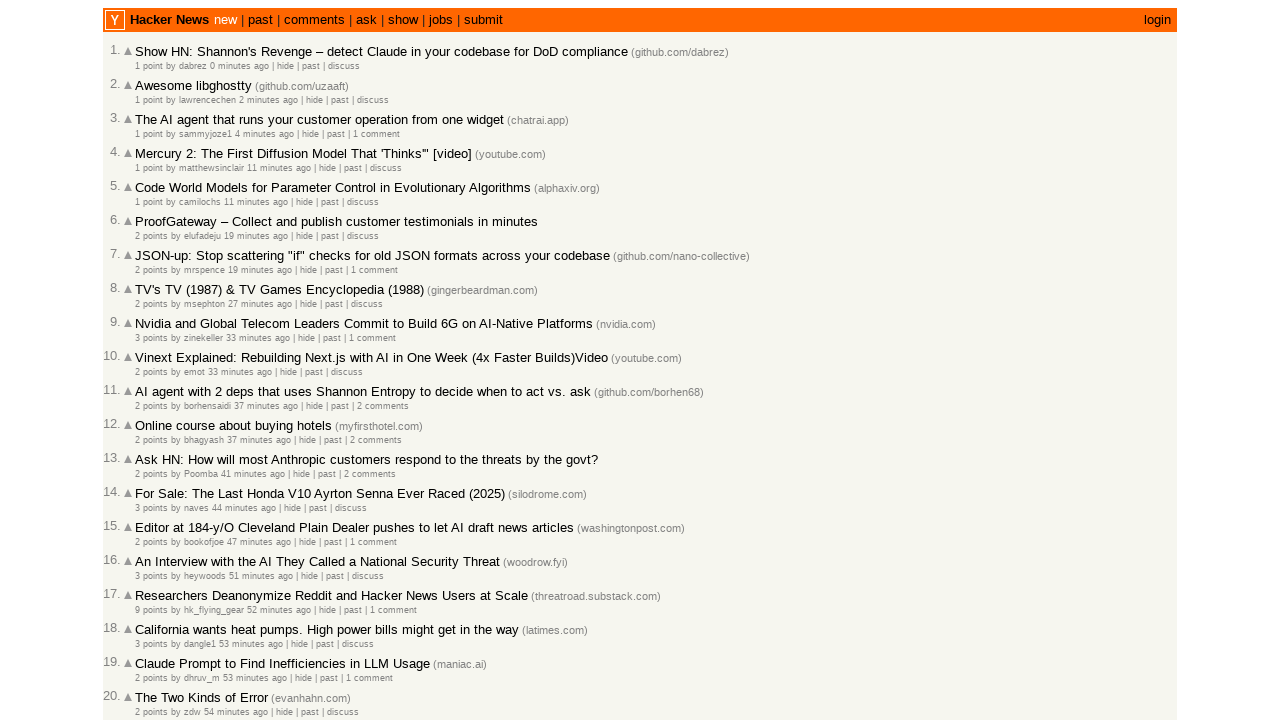

Extracted dates from current page - total articles collected: 30
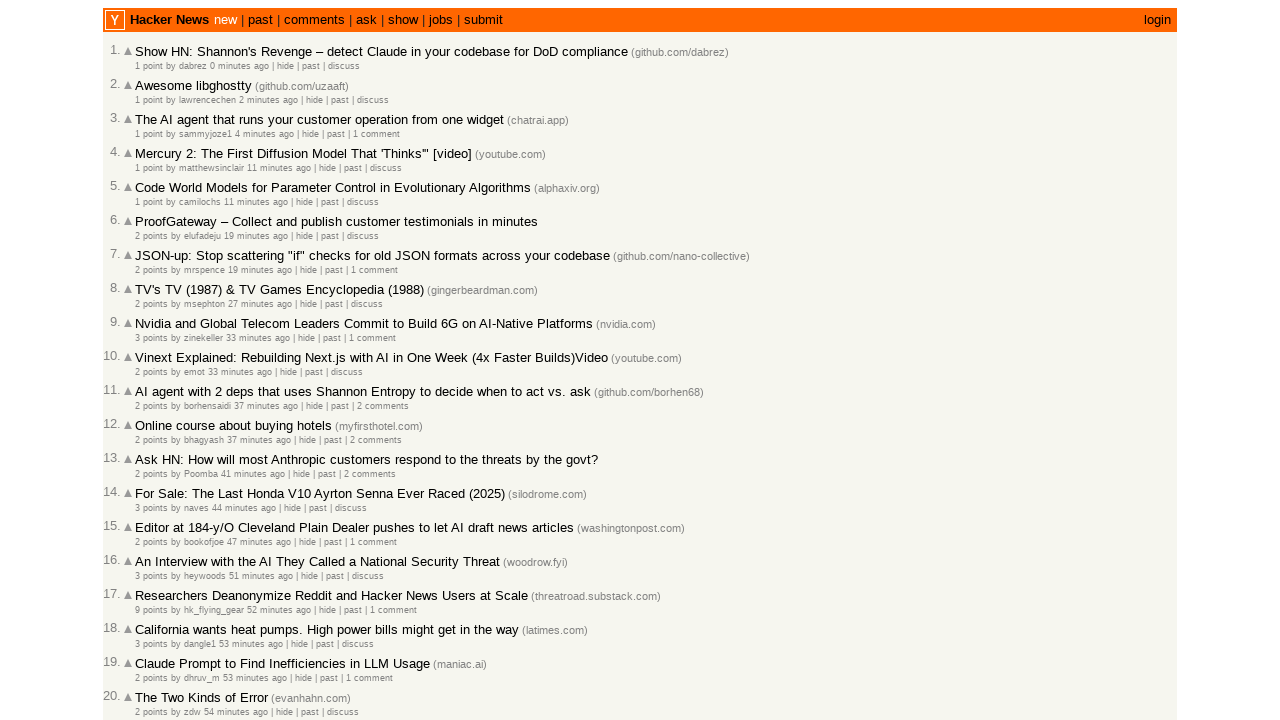

Clicked 'More' link to load next page of articles at (149, 616) on a.morelink
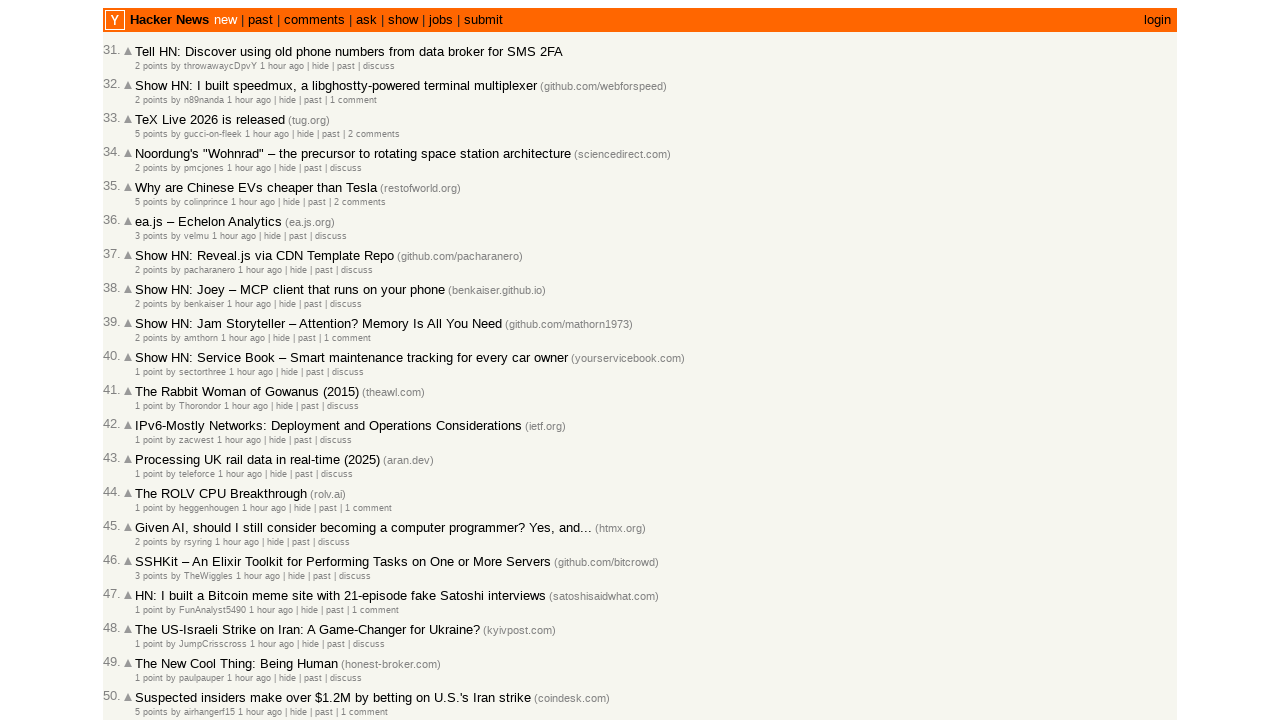

Waited 2 seconds for next page to load
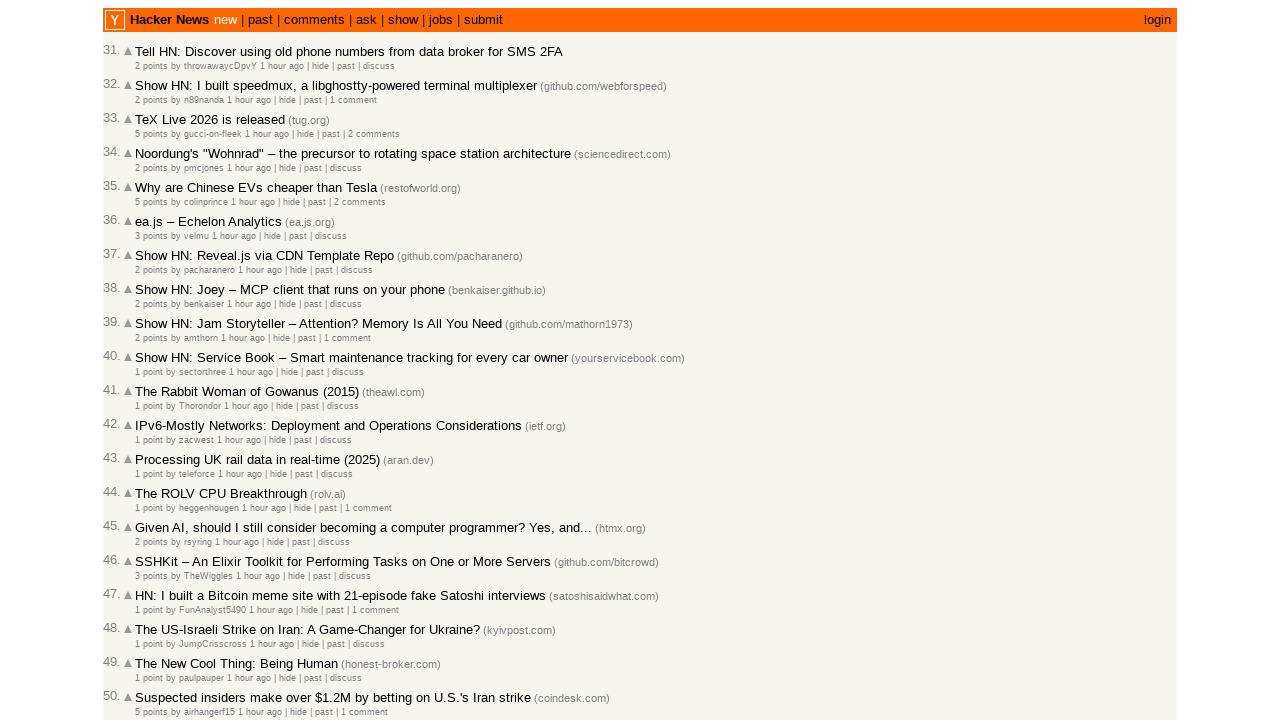

Confirmed new article date elements are present
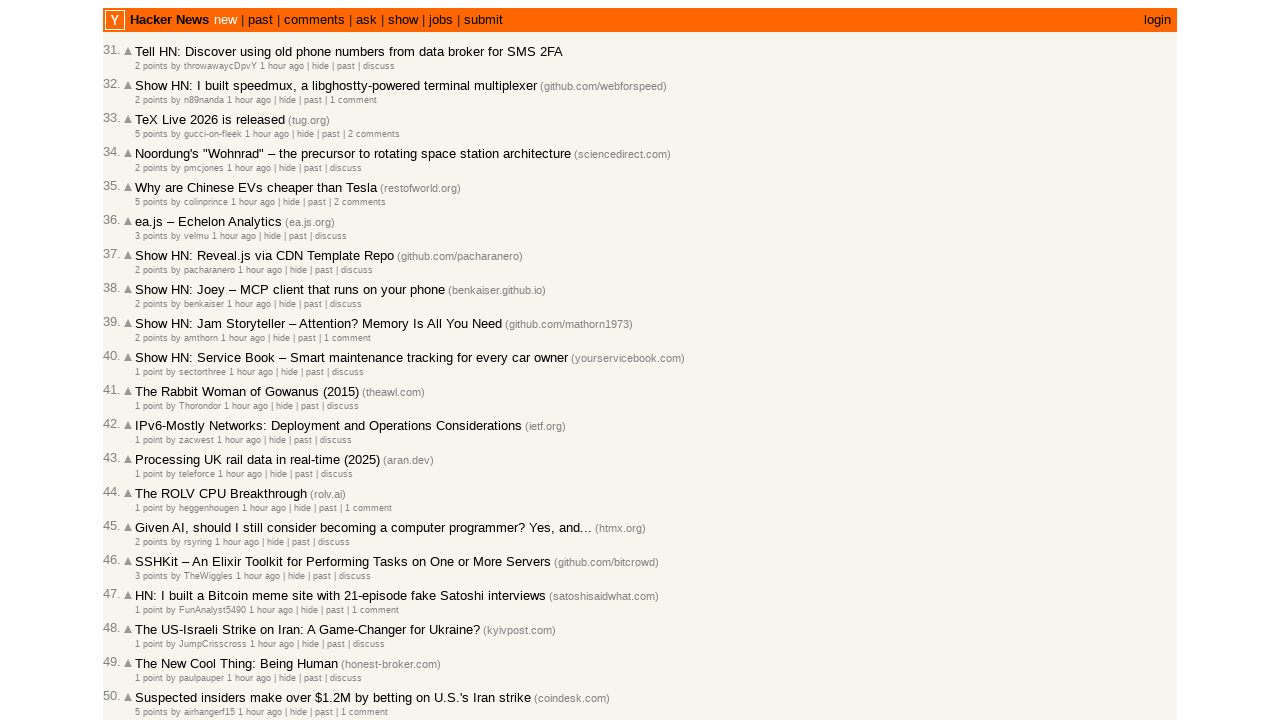

Extracted dates from current page - total articles collected: 60
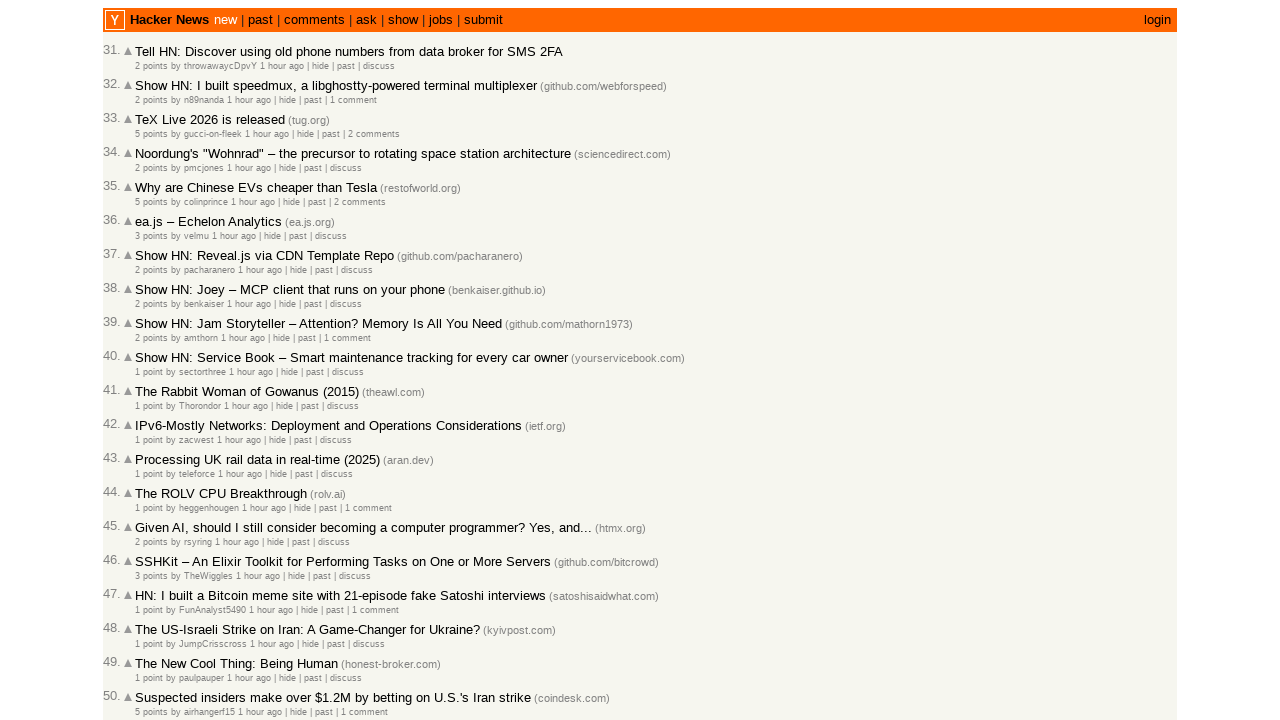

Clicked 'More' link to load next page of articles at (149, 616) on a.morelink
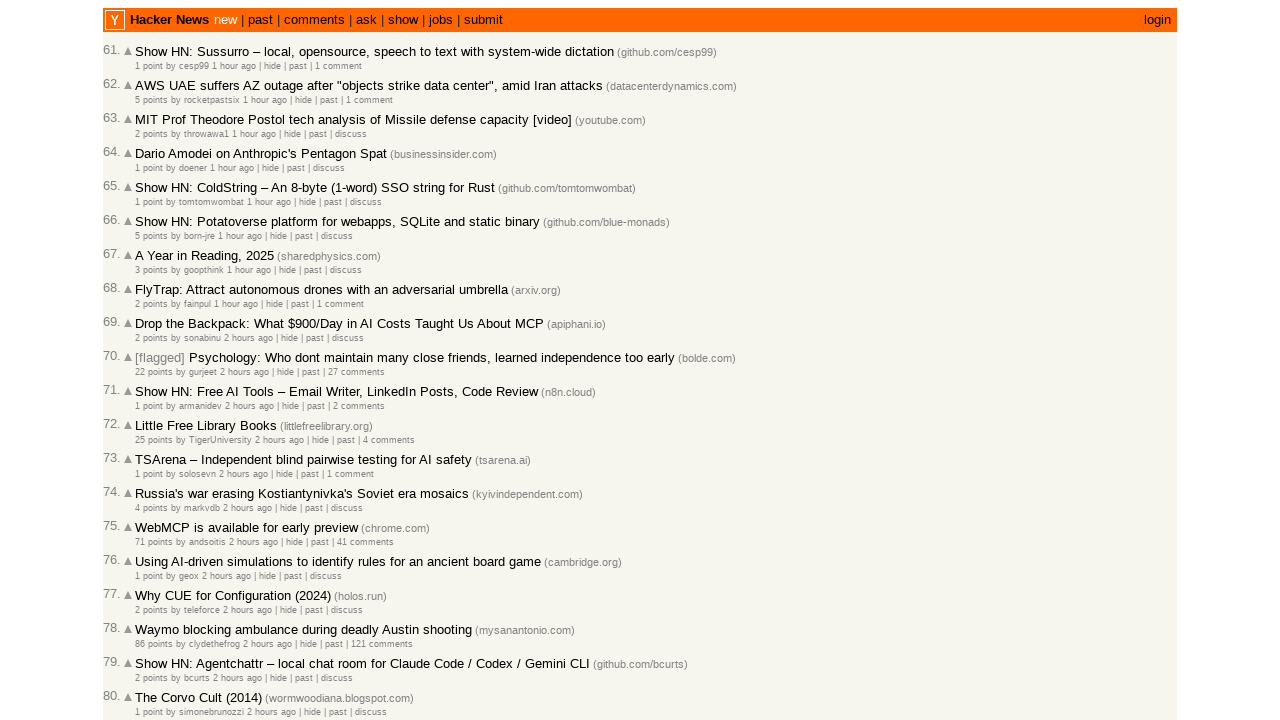

Waited 2 seconds for next page to load
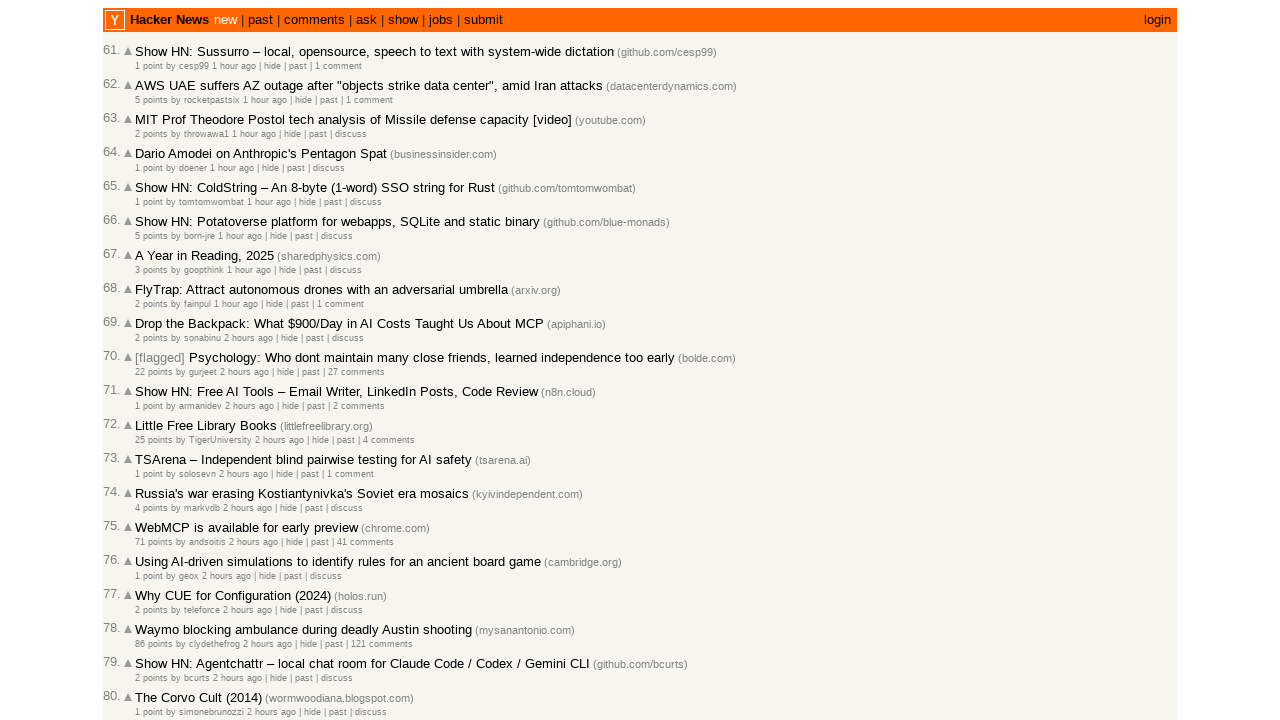

Confirmed new article date elements are present
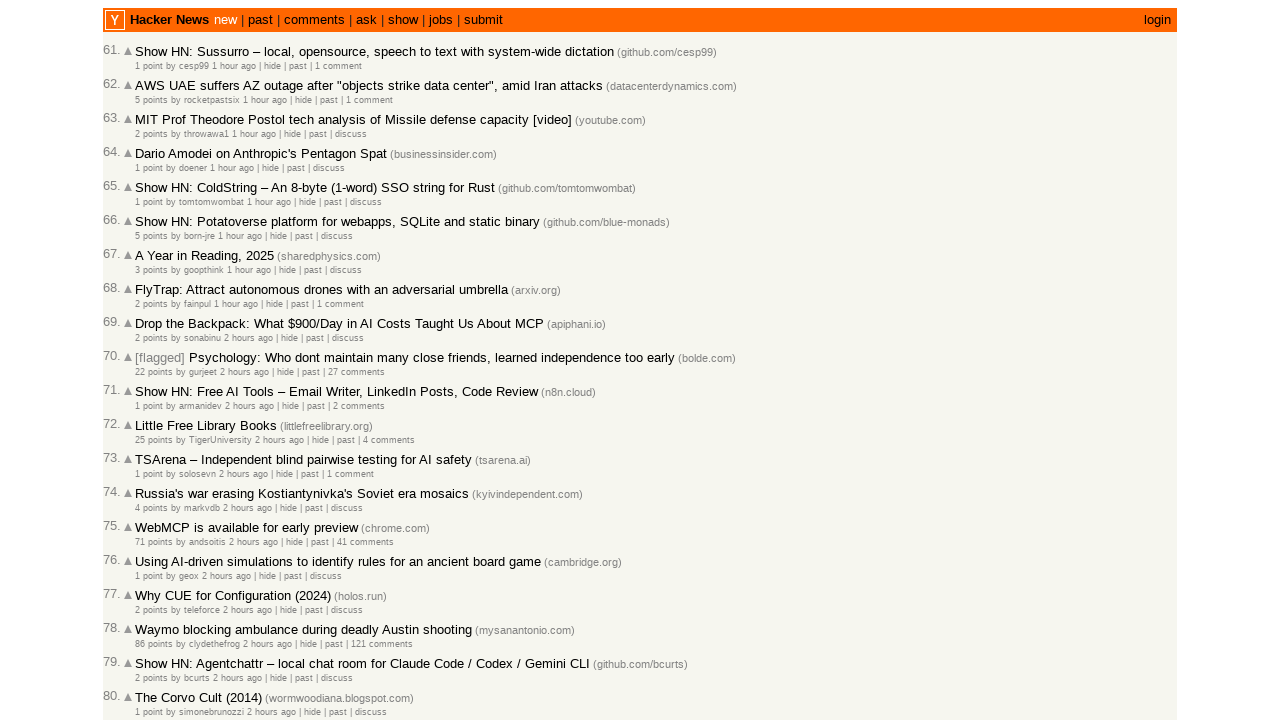

Extracted dates from current page - total articles collected: 90
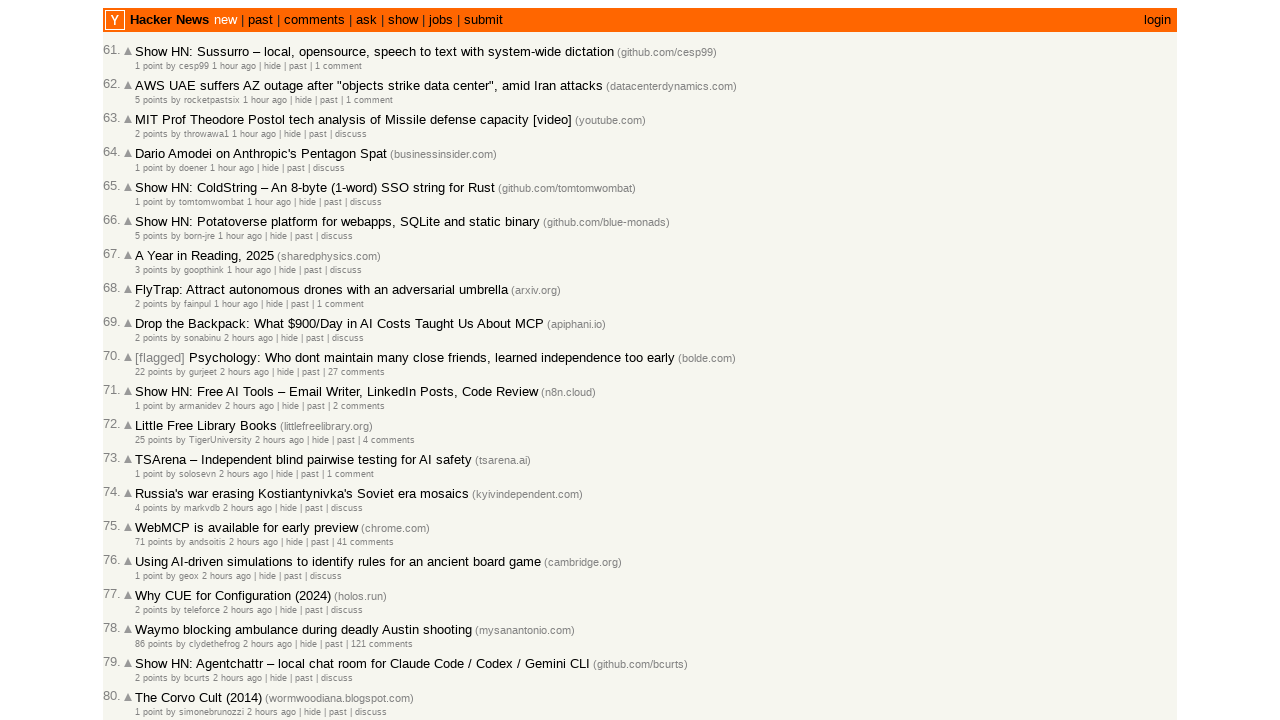

Clicked 'More' link to load next page of articles at (149, 616) on a.morelink
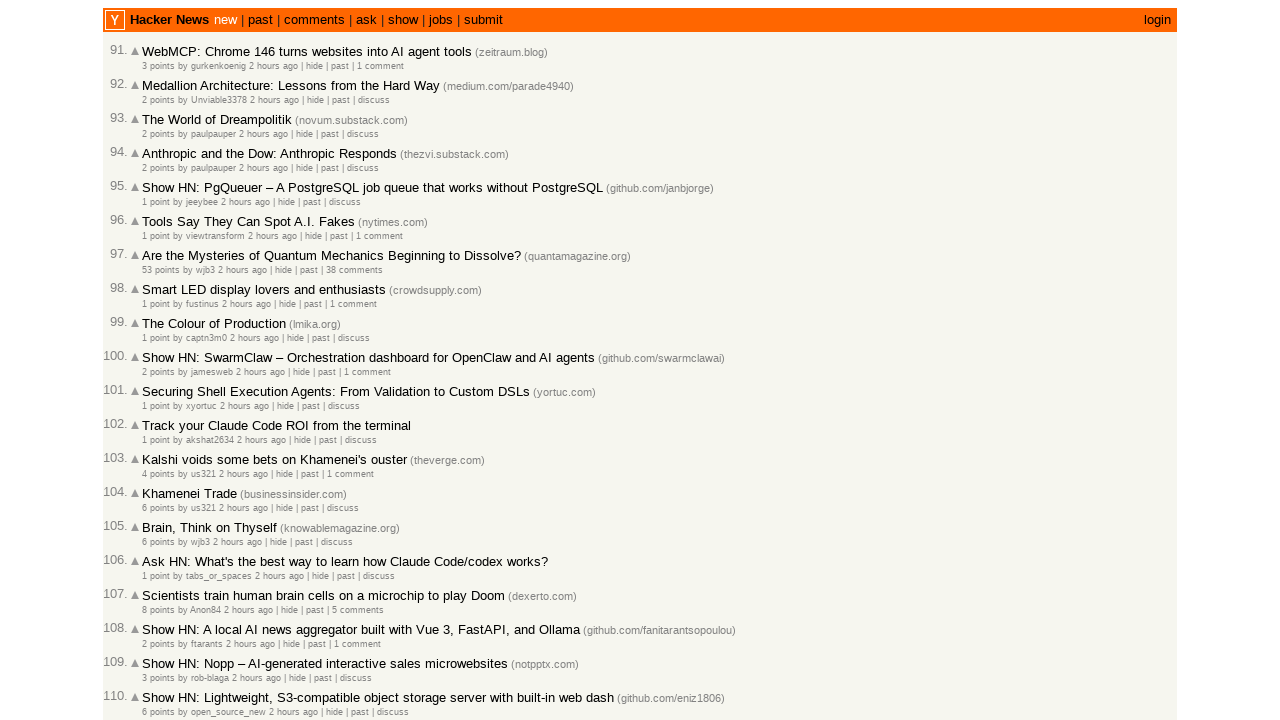

Waited 2 seconds for next page to load
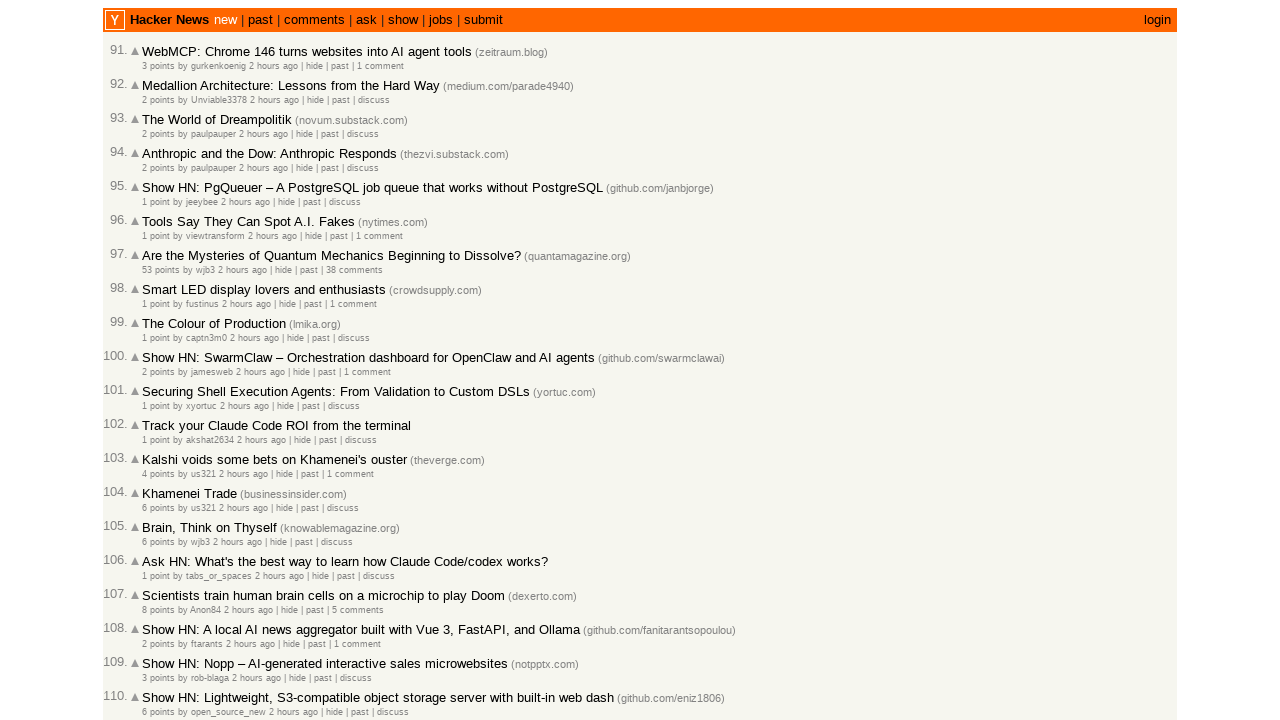

Confirmed new article date elements are present
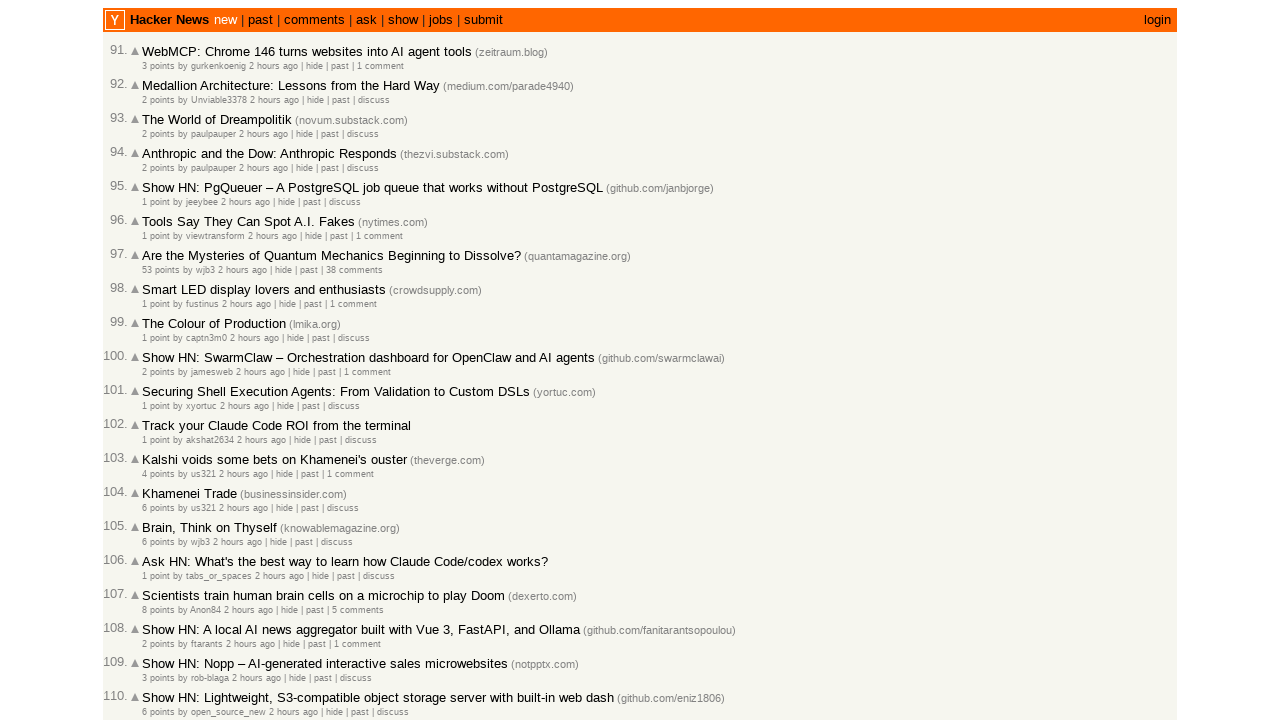

Extracted dates from current page - total articles collected: 120
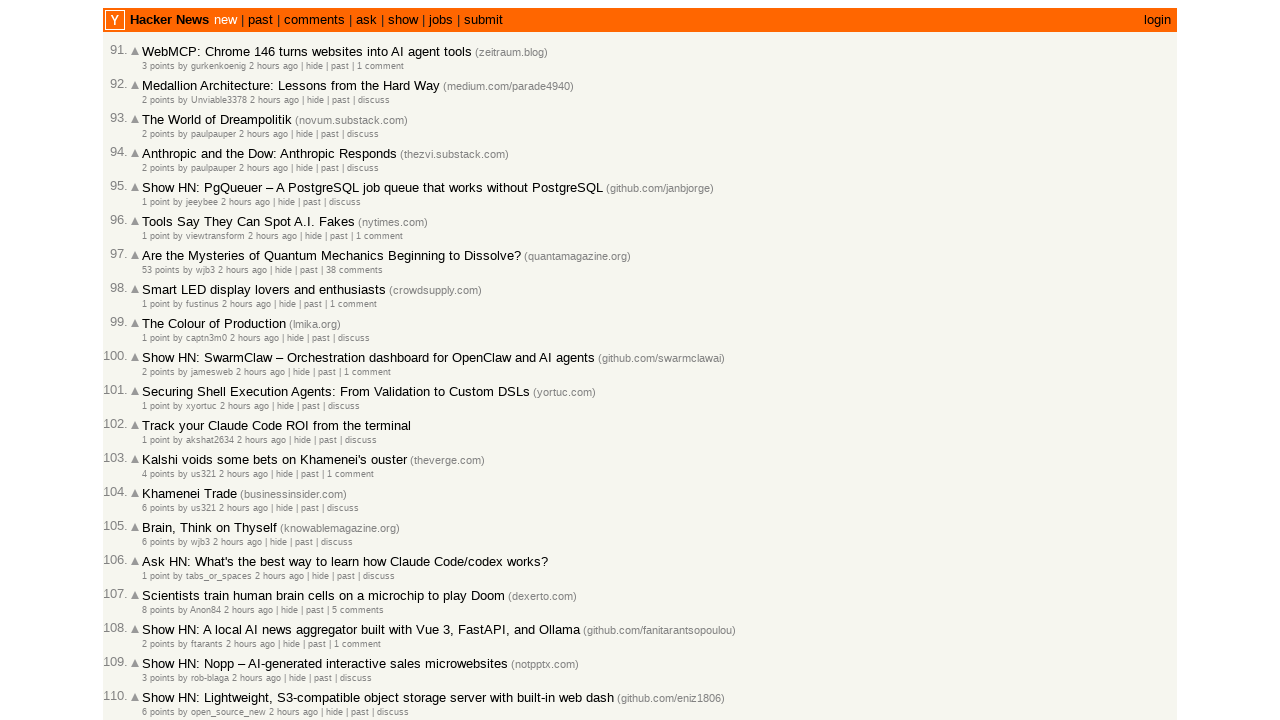

Trimmed collected articles to exactly 100
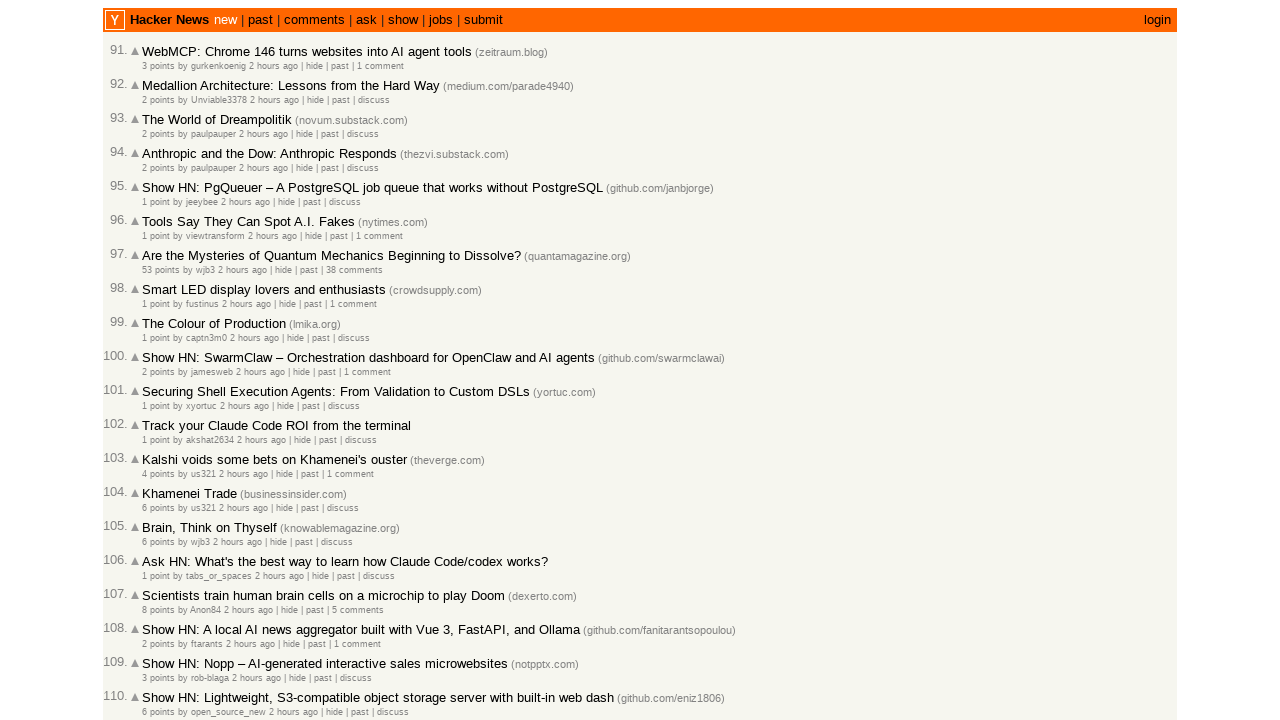

Verified that exactly 100 article dates were collected
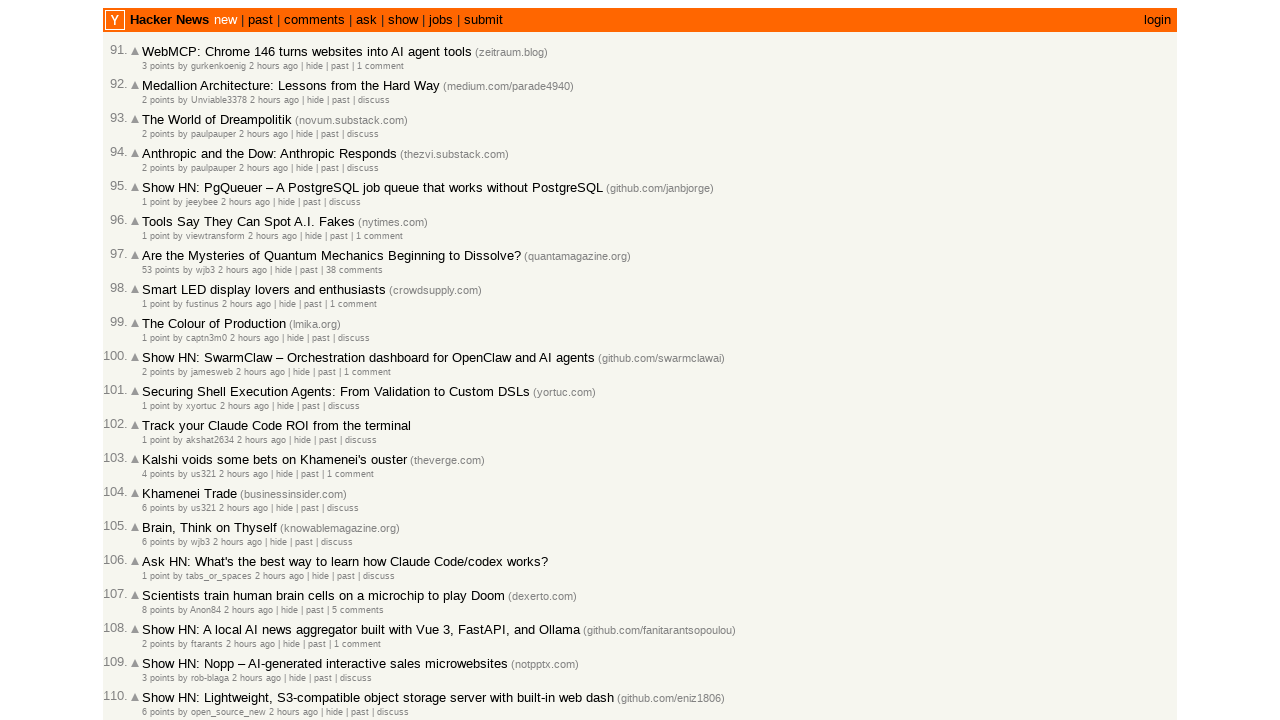

Verified that all 100 articles are sorted in descending chronological order (newest first)
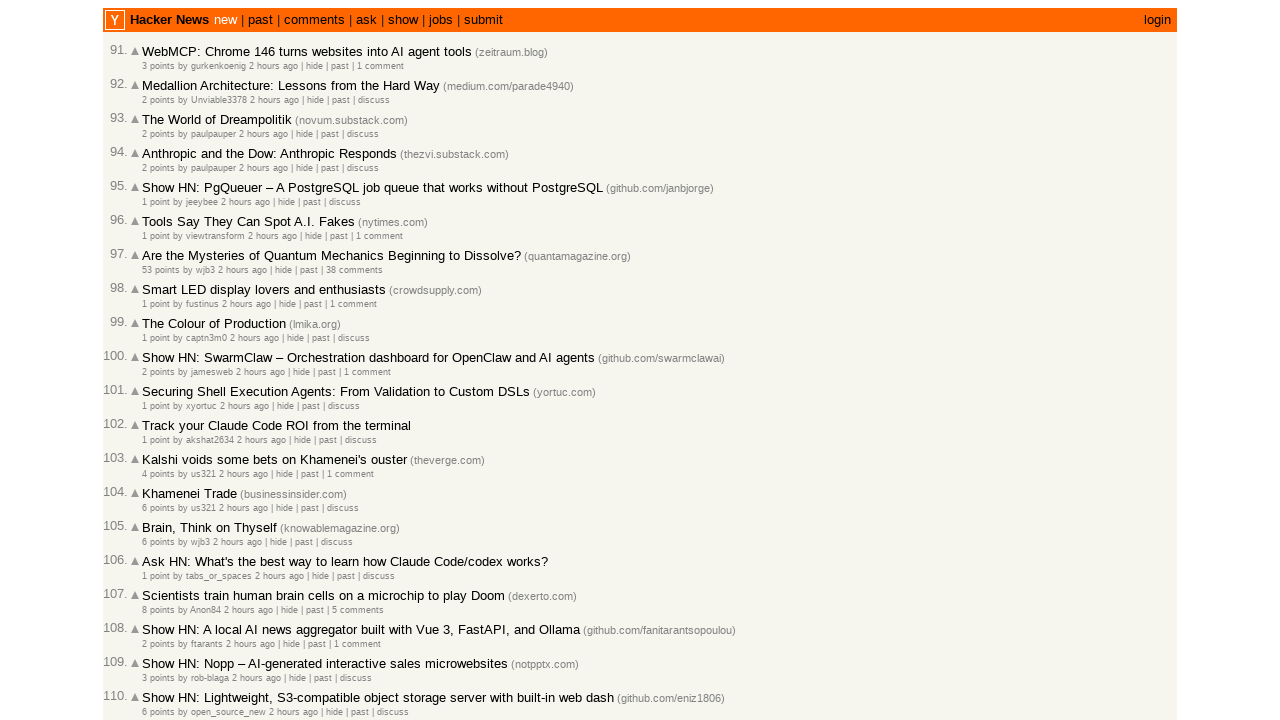

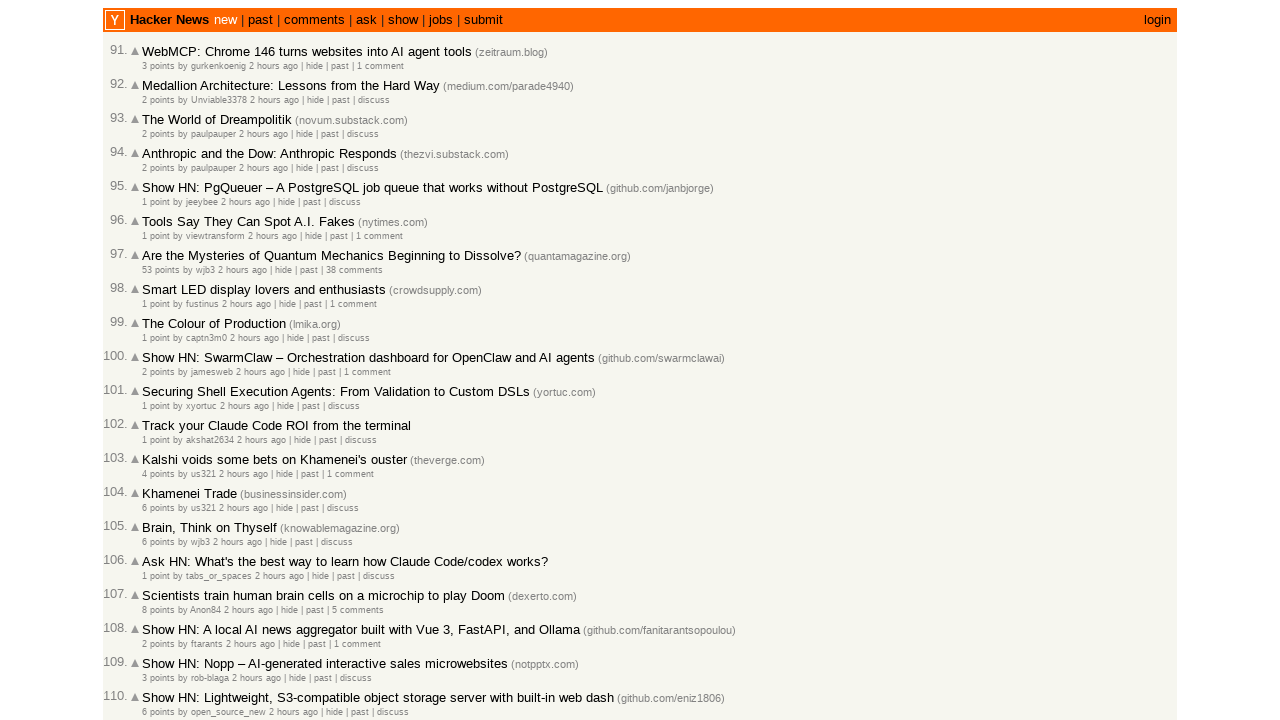